Tests the flight booking flow on BlazeDemo by selecting departure and destination cities, choosing a flight, selecting a card type, and completing the purchase.

Starting URL: https://blazedemo.com/

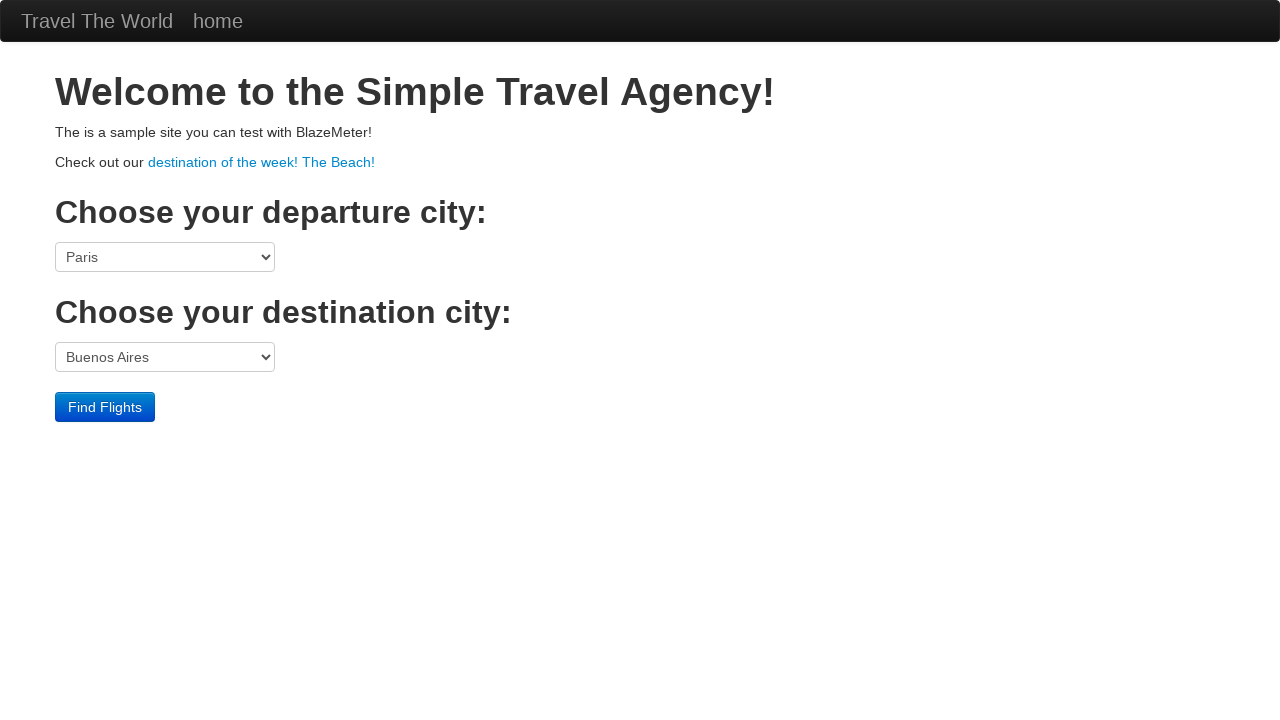

Clicked on departure port dropdown at (165, 257) on select[name='fromPort']
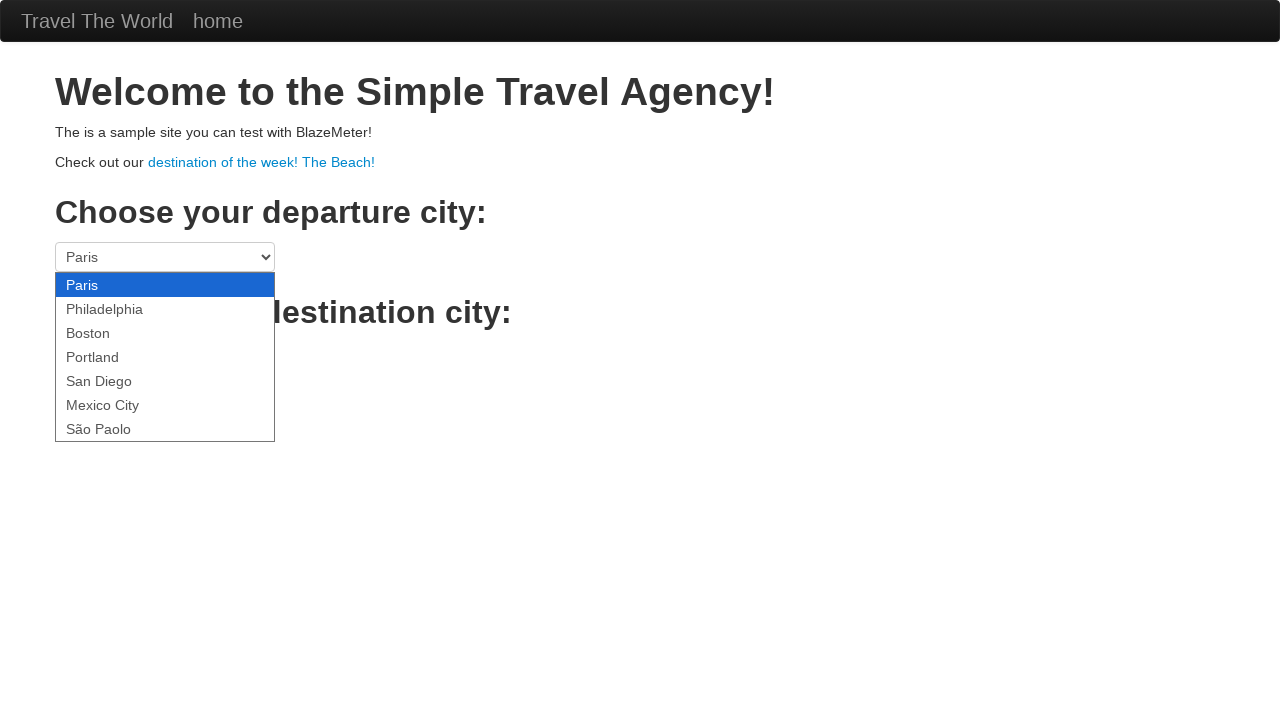

Selected Philadelphia as departure city on select[name='fromPort']
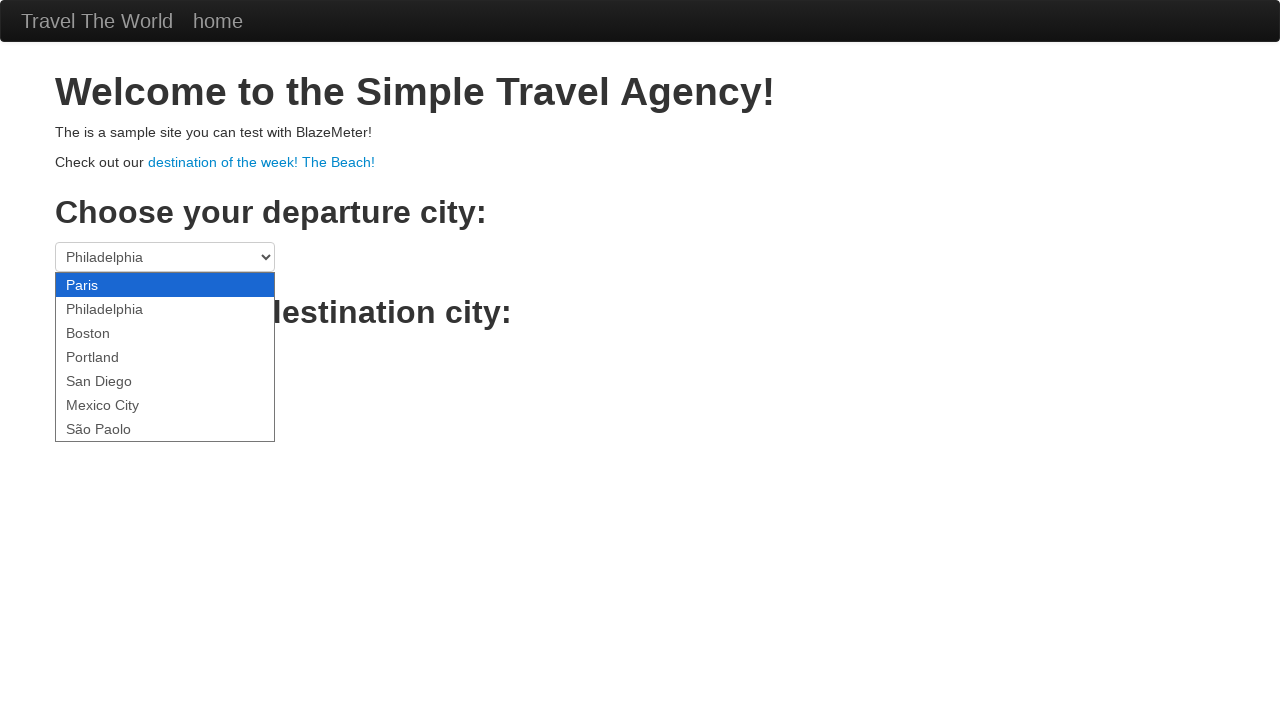

Clicked on destination port dropdown at (165, 357) on select[name='toPort']
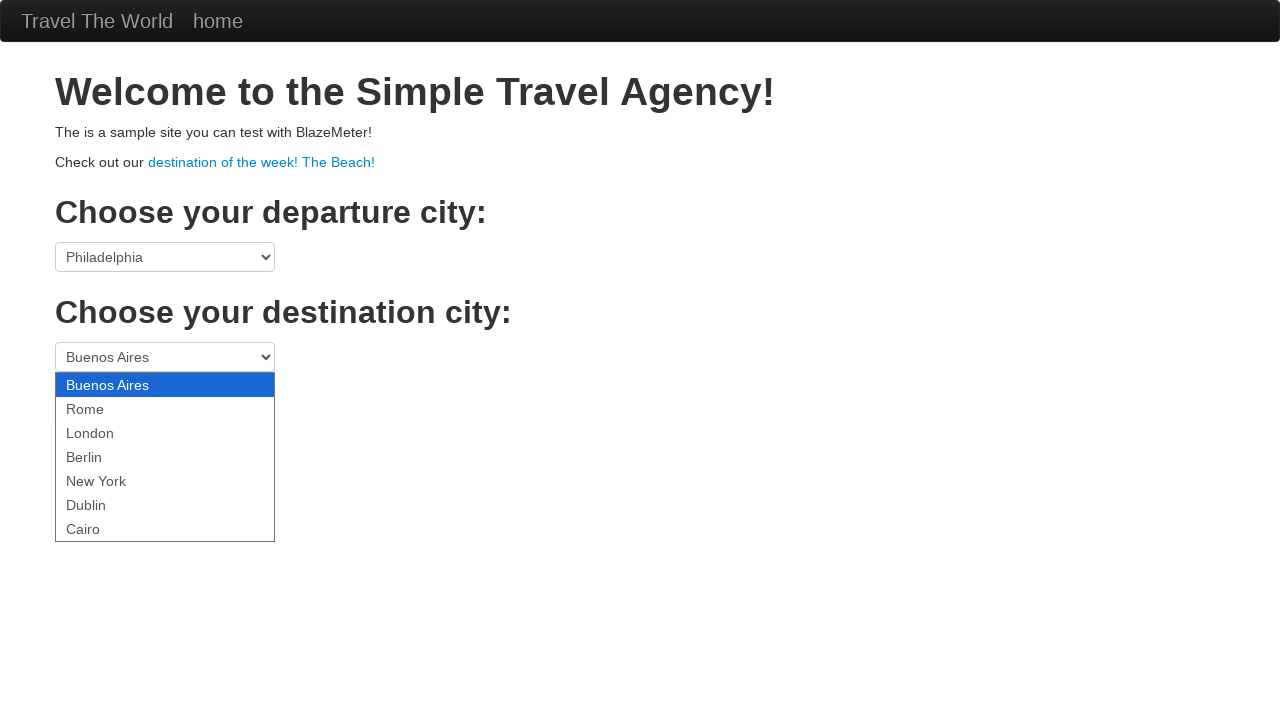

Selected Rome as destination city on select[name='toPort']
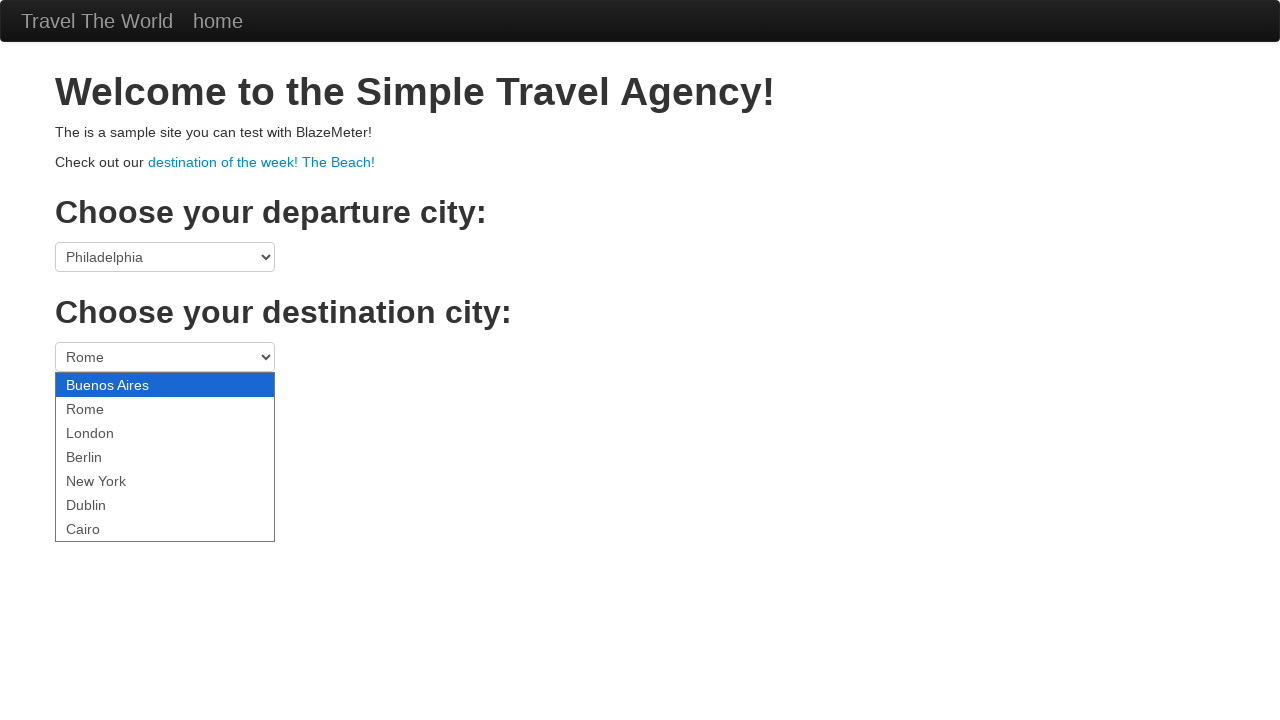

Clicked Find Flights button at (105, 407) on .btn-primary
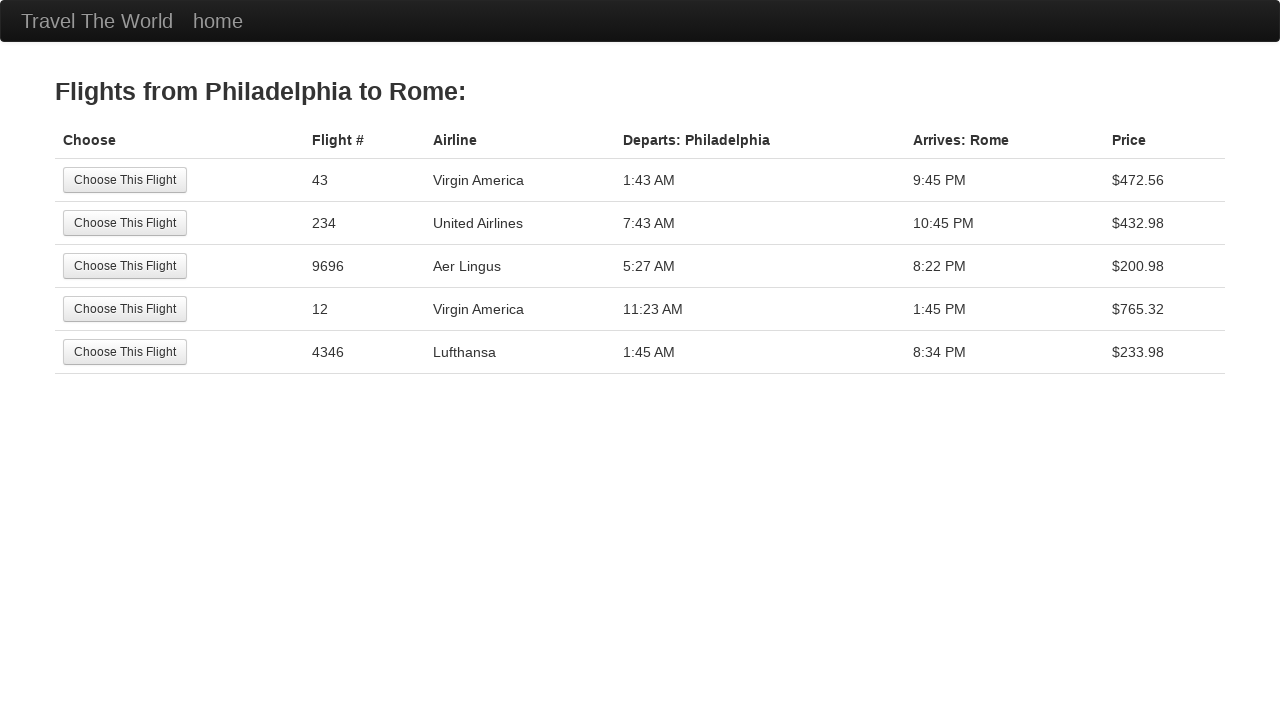

Flights page loaded with available options
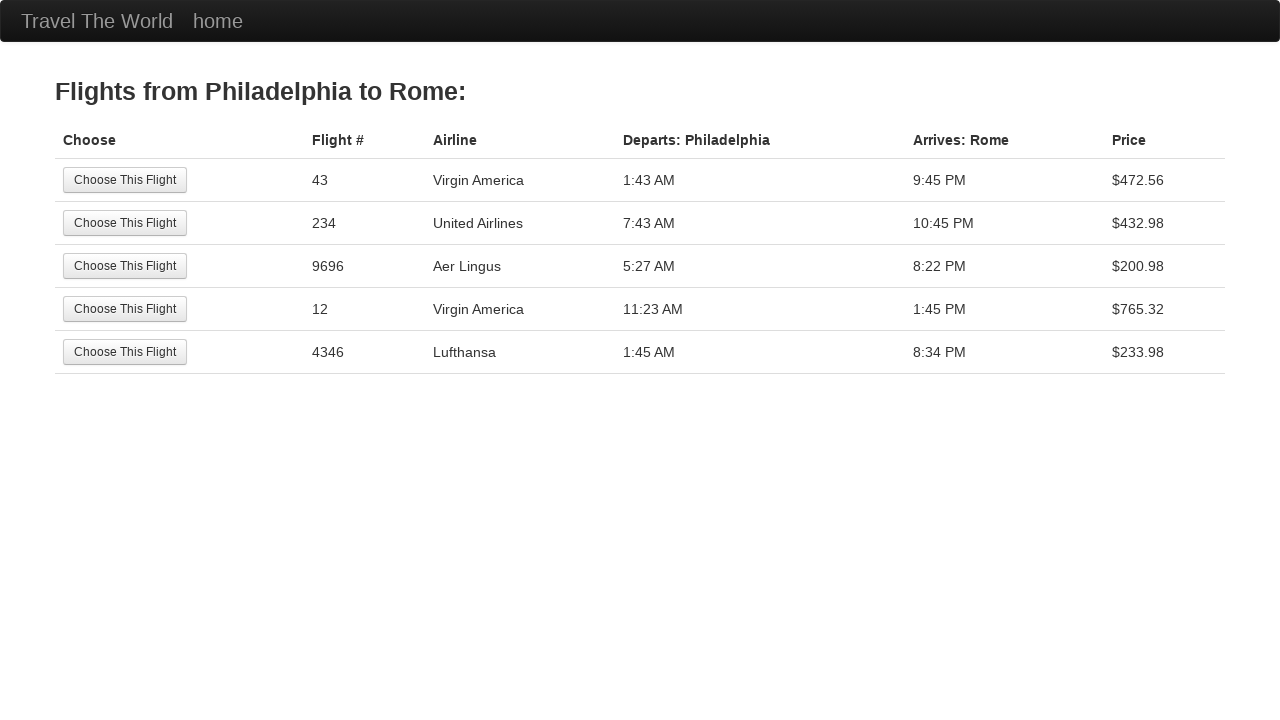

Selected first available flight at (125, 180) on tr:nth-child(1) .btn
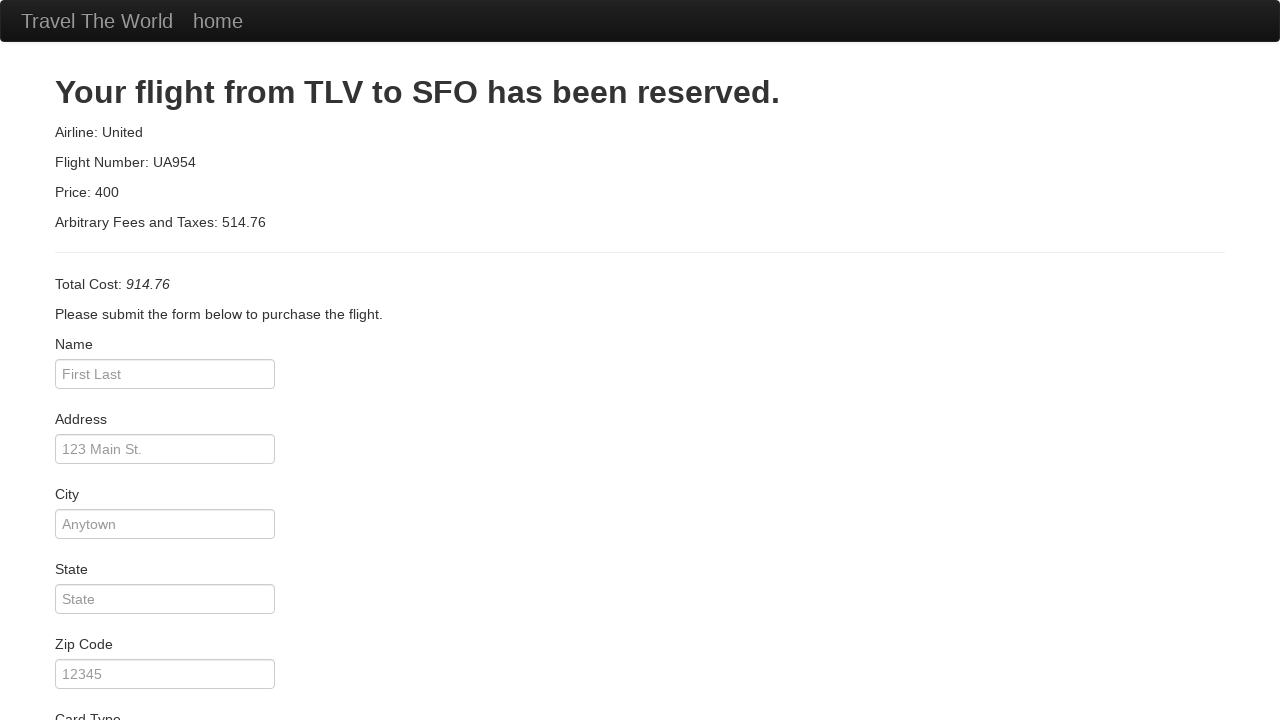

Purchase page loaded with payment options
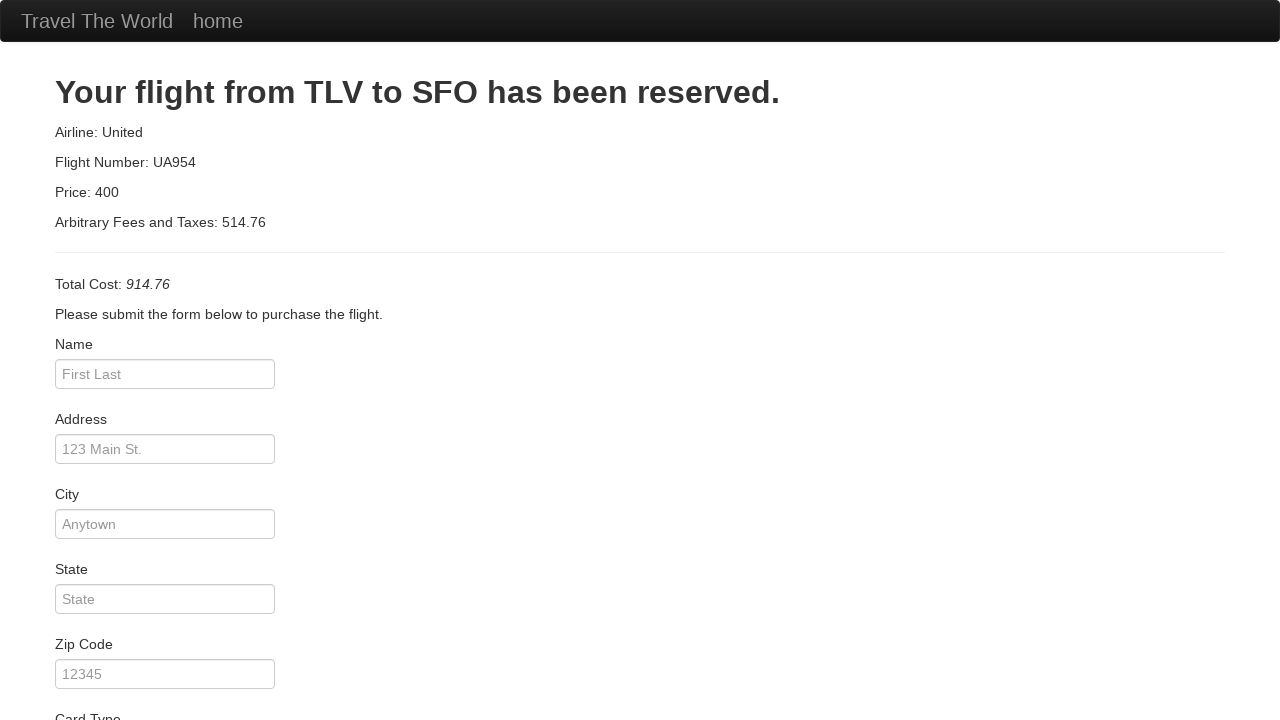

Clicked on card type dropdown at (165, 360) on #cardType
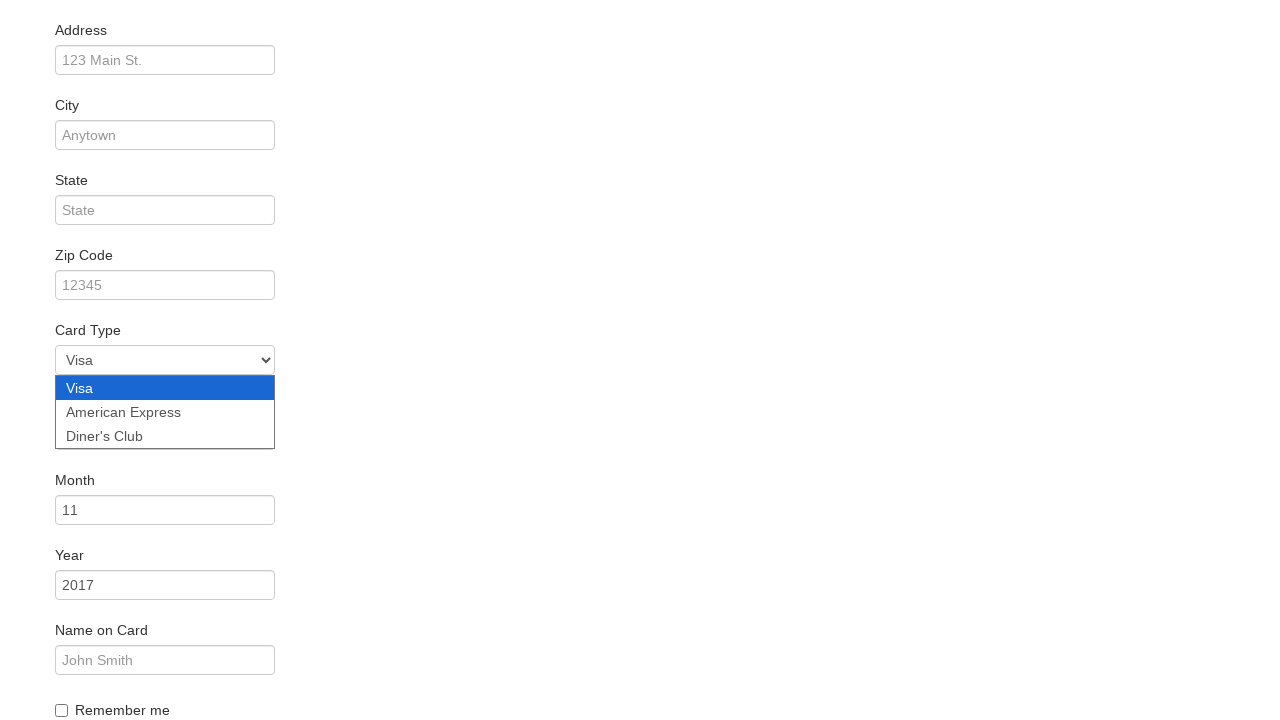

Selected American Express as card type on #cardType
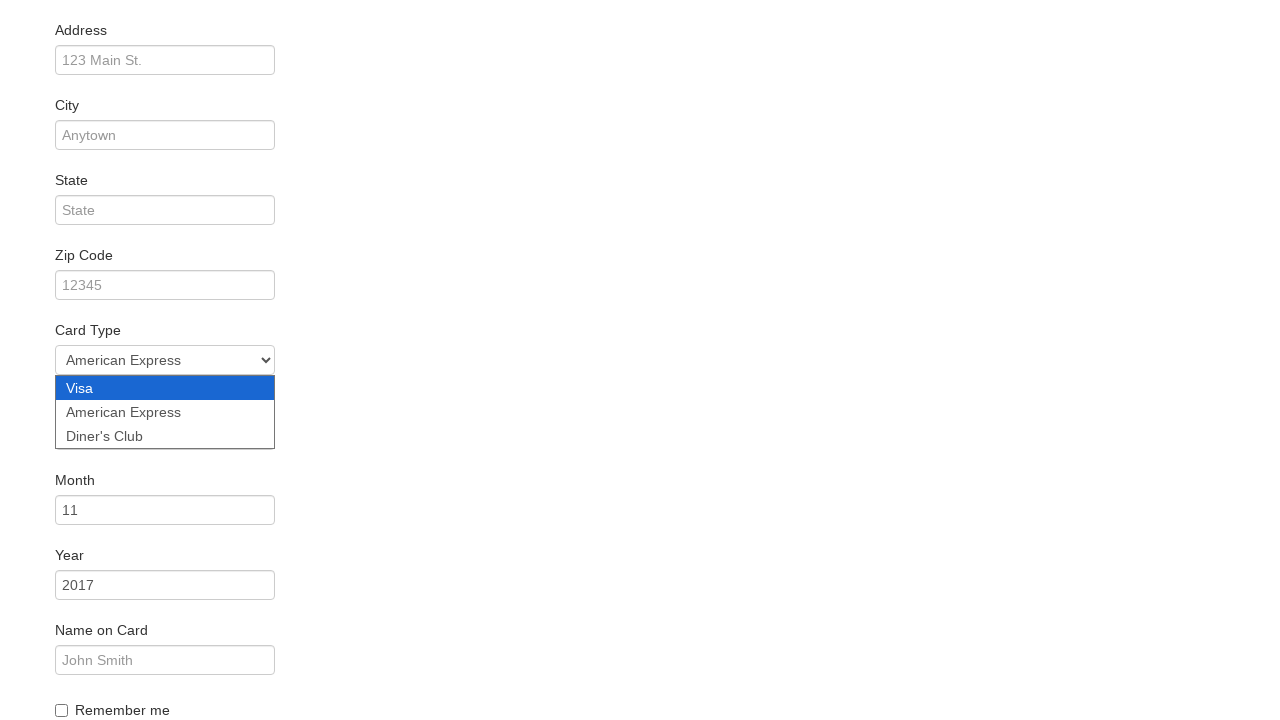

Checked 'Remember me' checkbox at (640, 708) on .checkbox
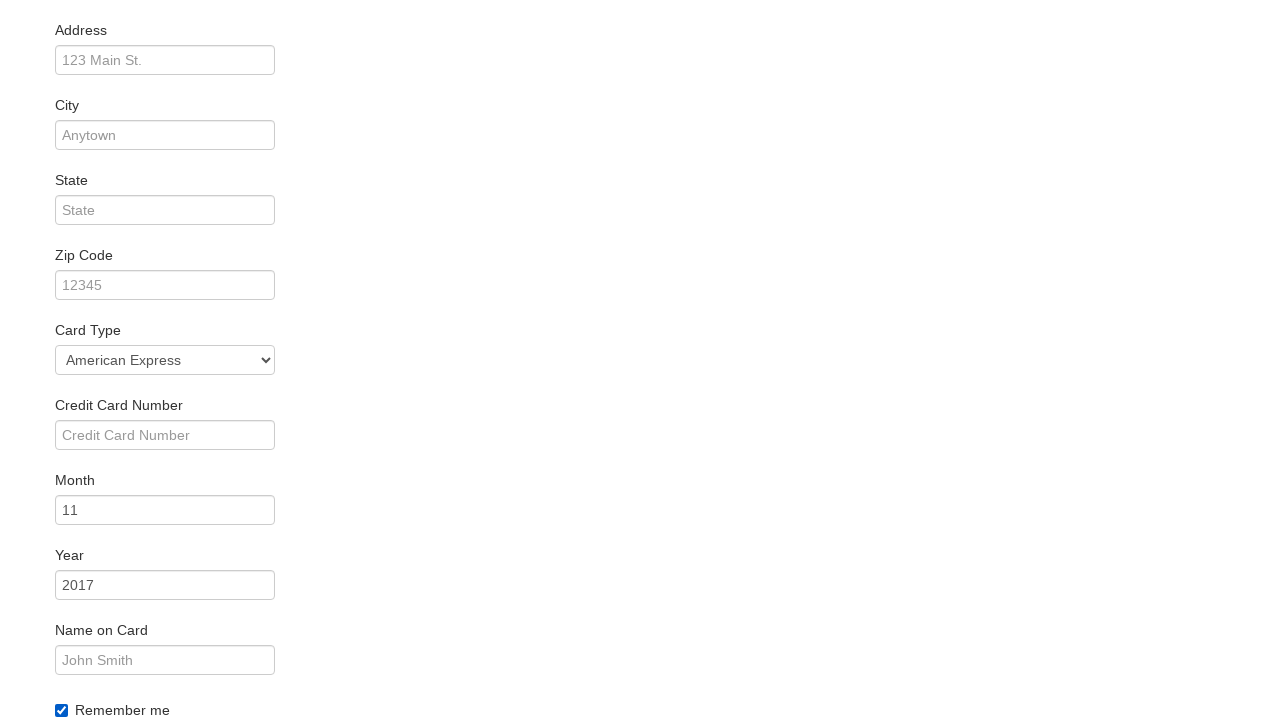

Clicked Purchase Flight button to complete booking at (118, 685) on .btn-primary
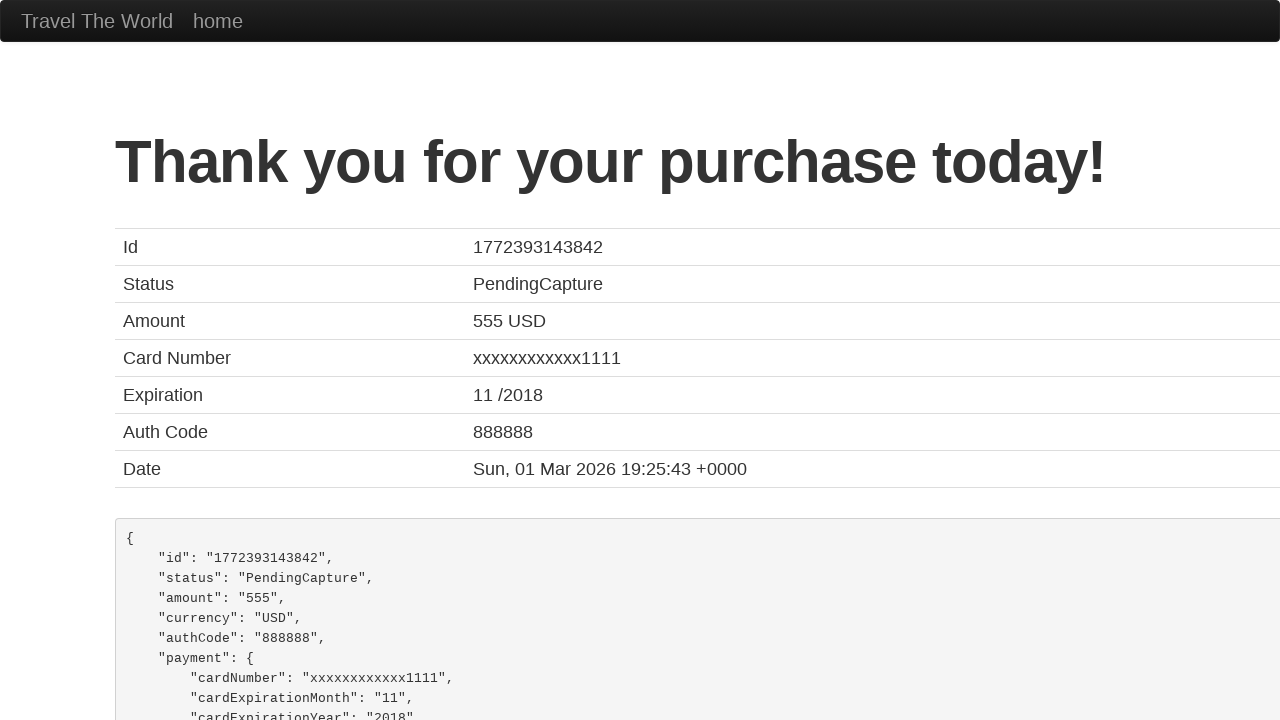

Booking confirmation page loaded successfully
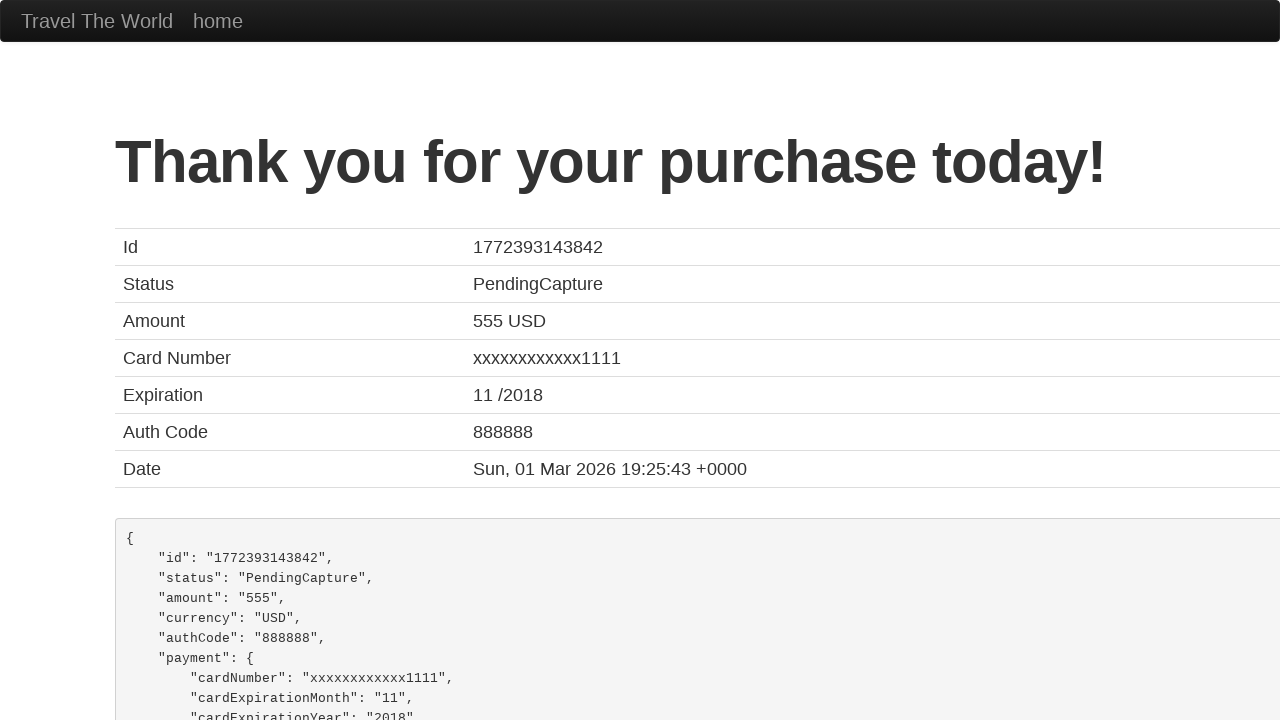

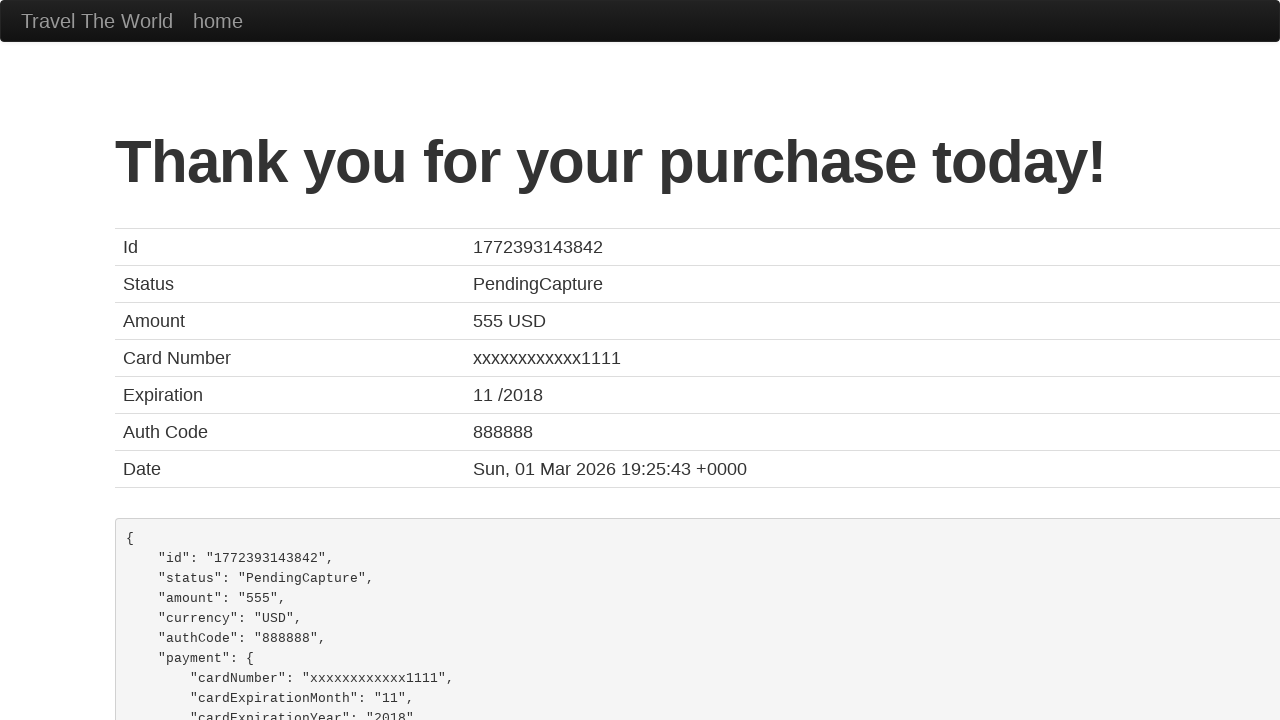